Tests that Clear completed button is hidden when no completed items exist

Starting URL: https://demo.playwright.dev/todomvc

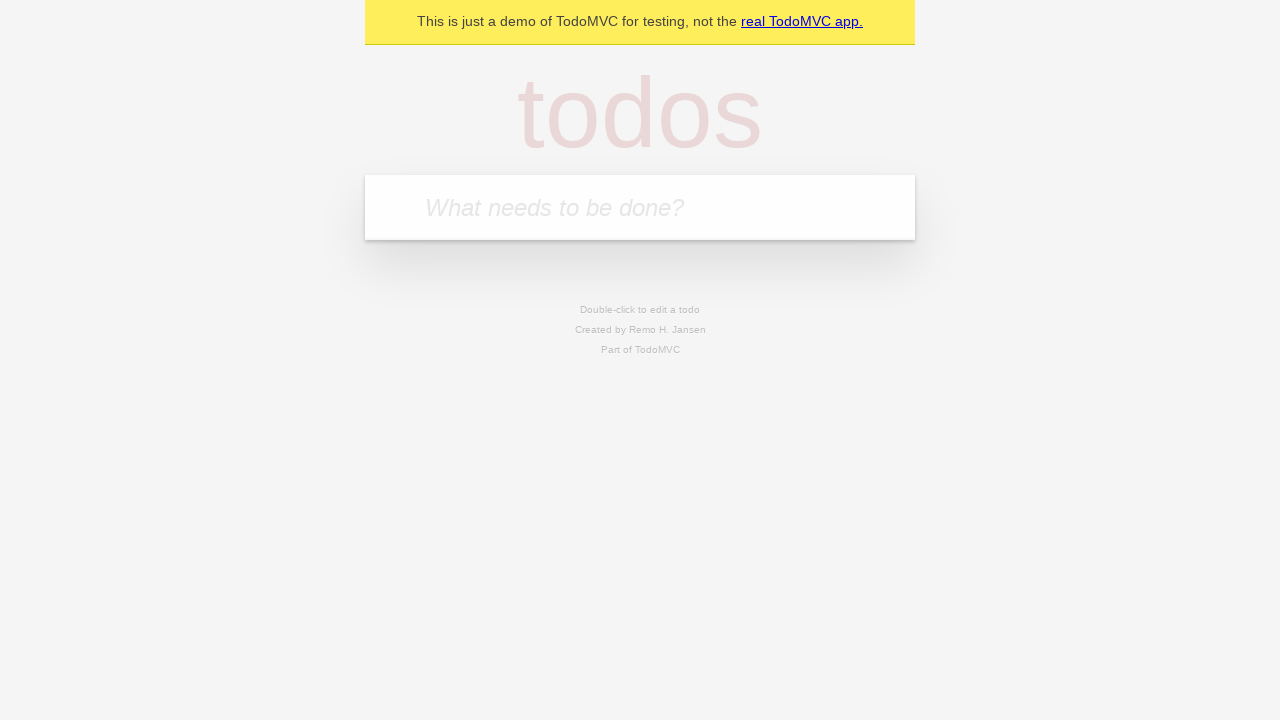

Filled todo input with 'buy some cheese' on internal:attr=[placeholder="What needs to be done?"i]
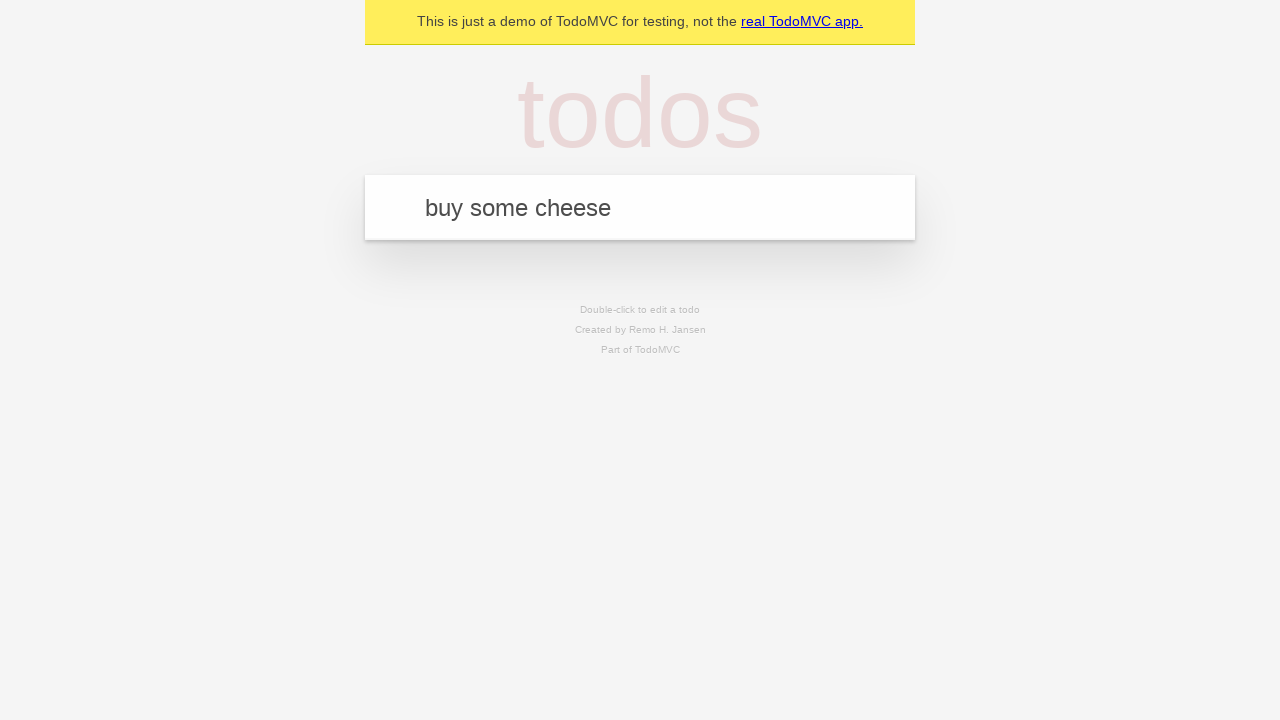

Pressed Enter to add todo 'buy some cheese' on internal:attr=[placeholder="What needs to be done?"i]
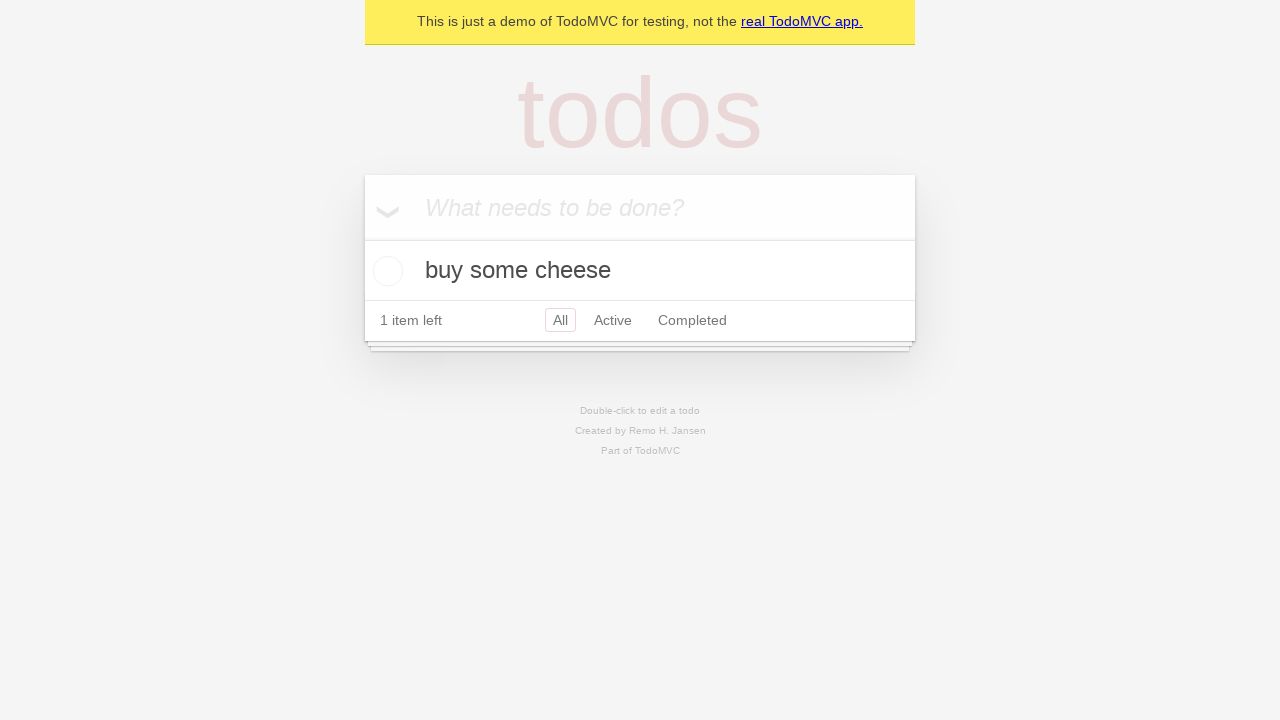

Filled todo input with 'feed the cat' on internal:attr=[placeholder="What needs to be done?"i]
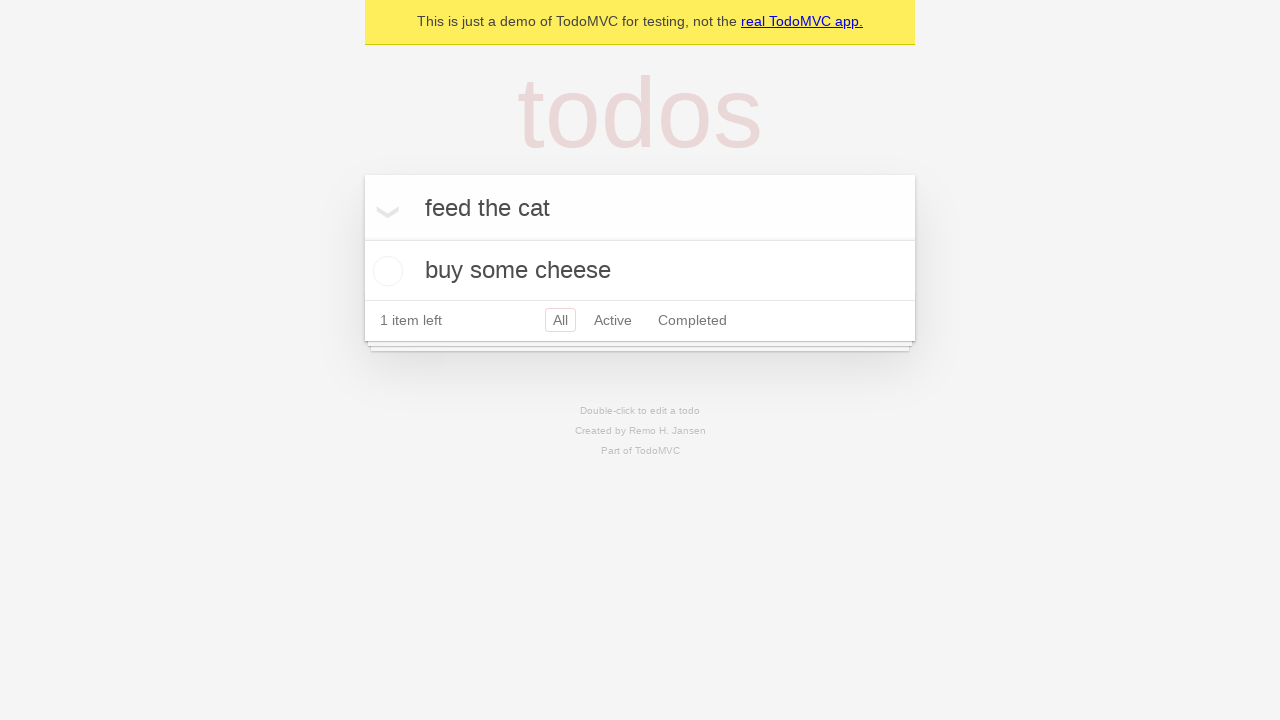

Pressed Enter to add todo 'feed the cat' on internal:attr=[placeholder="What needs to be done?"i]
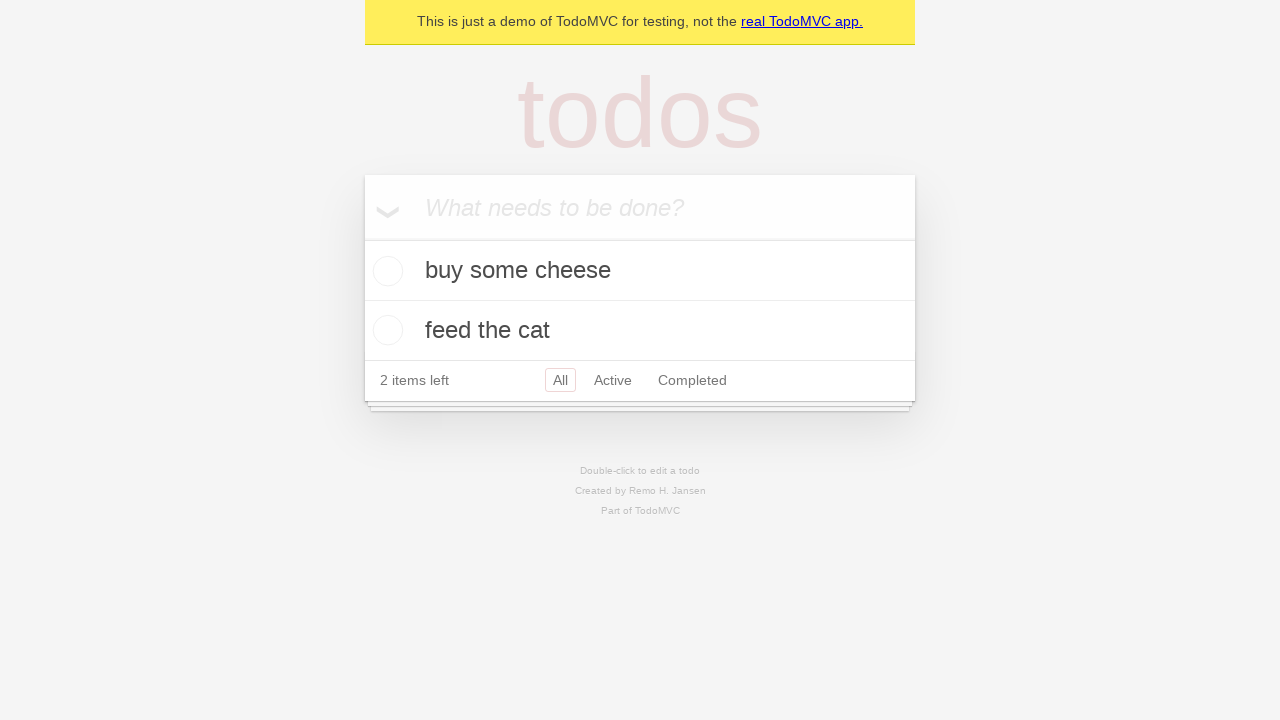

Filled todo input with 'book a doctors appointment' on internal:attr=[placeholder="What needs to be done?"i]
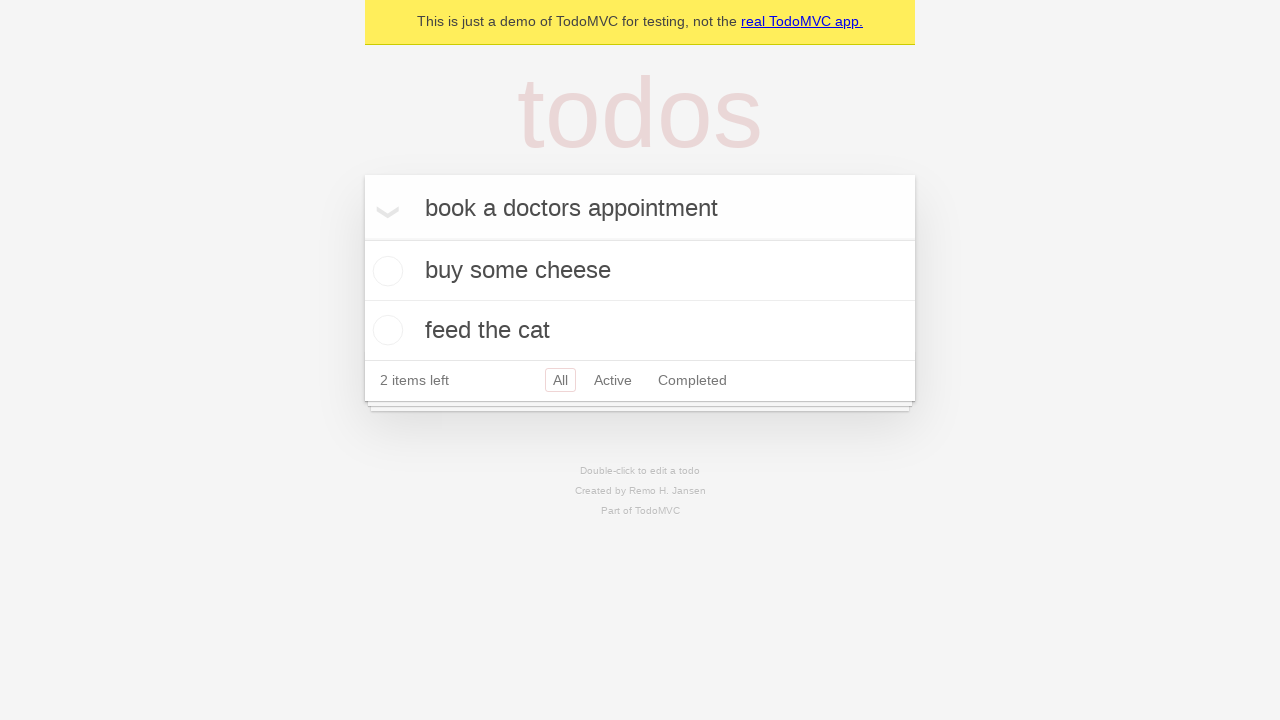

Pressed Enter to add todo 'book a doctors appointment' on internal:attr=[placeholder="What needs to be done?"i]
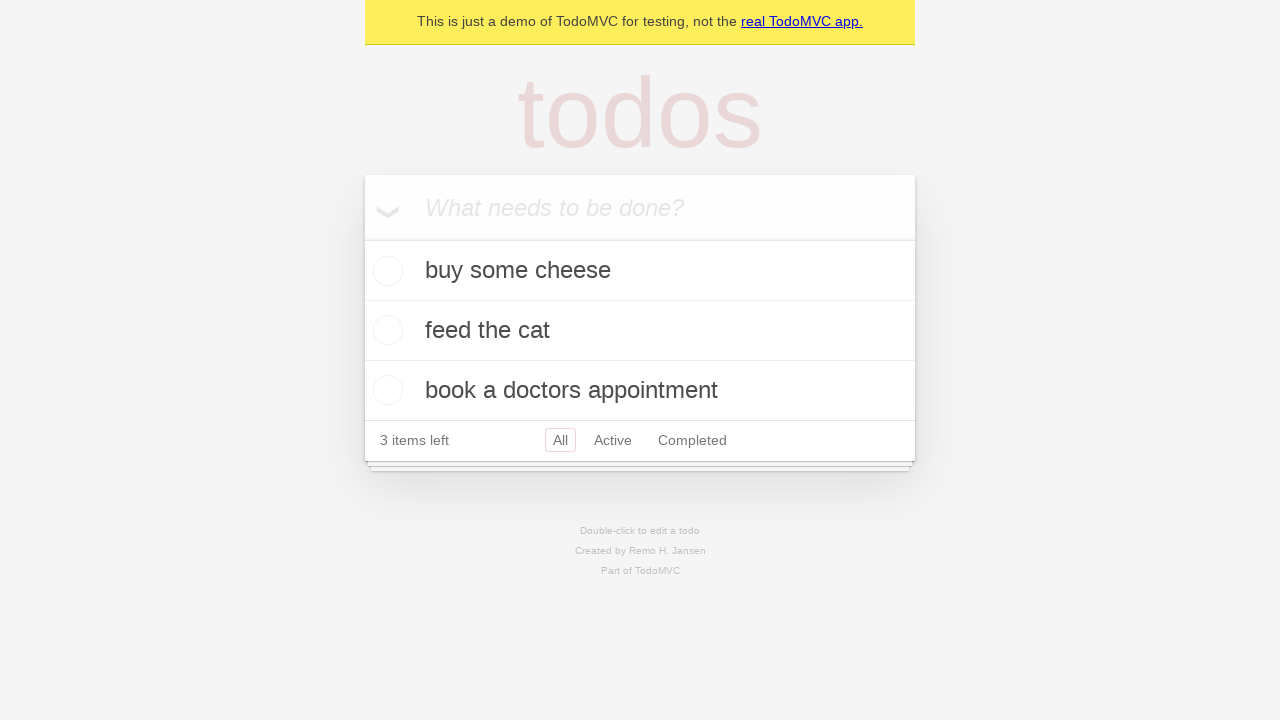

Checked the first todo item as completed at (385, 271) on .todo-list li .toggle >> nth=0
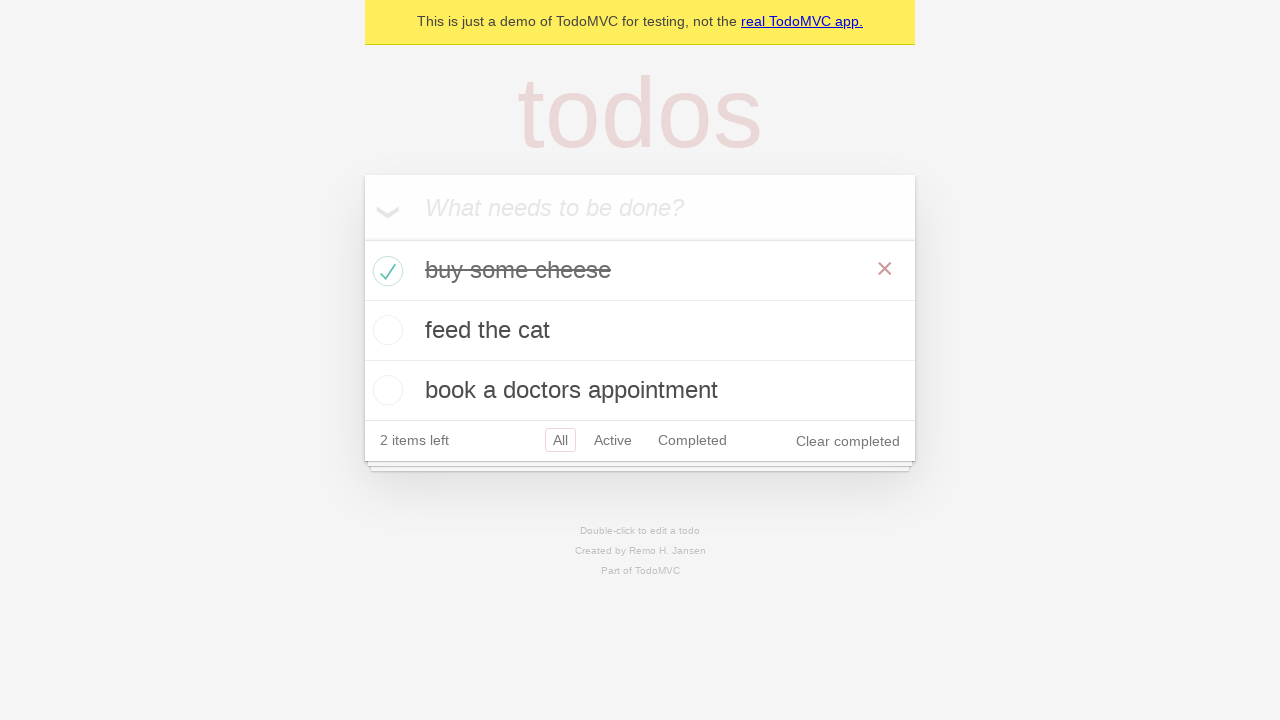

Clicked the 'Clear completed' button at (848, 441) on internal:role=button[name="Clear completed"i]
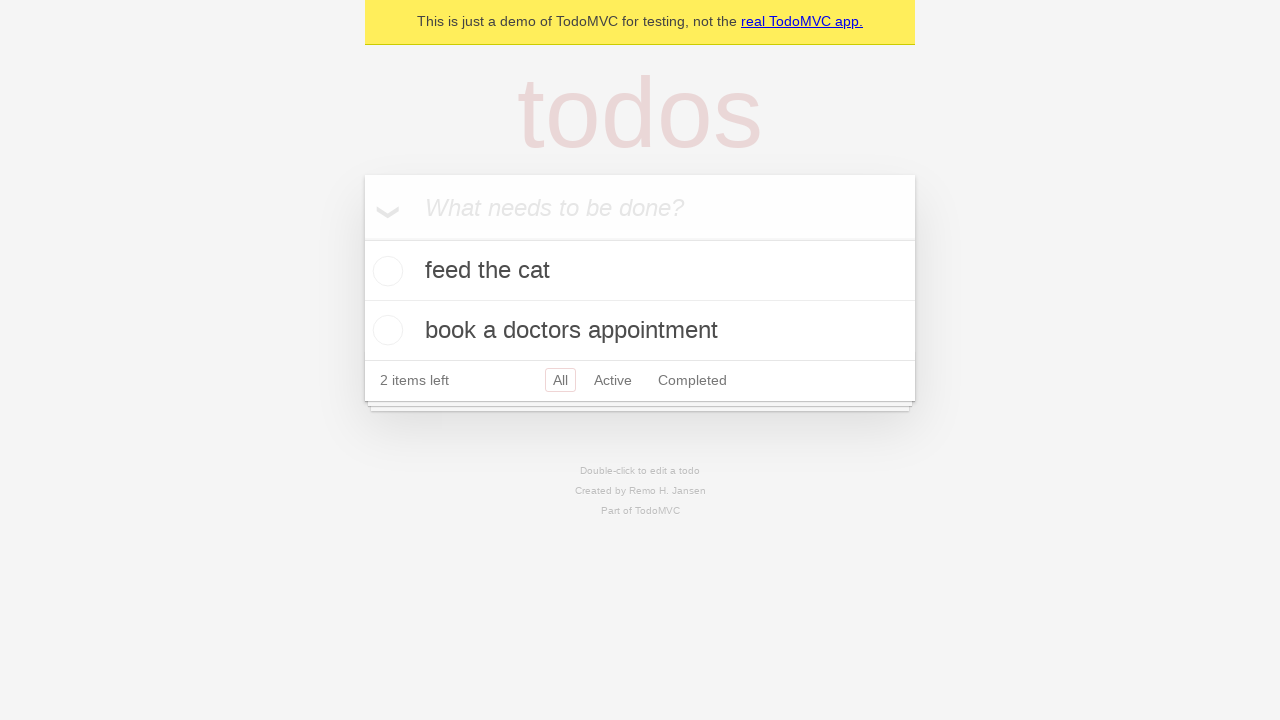

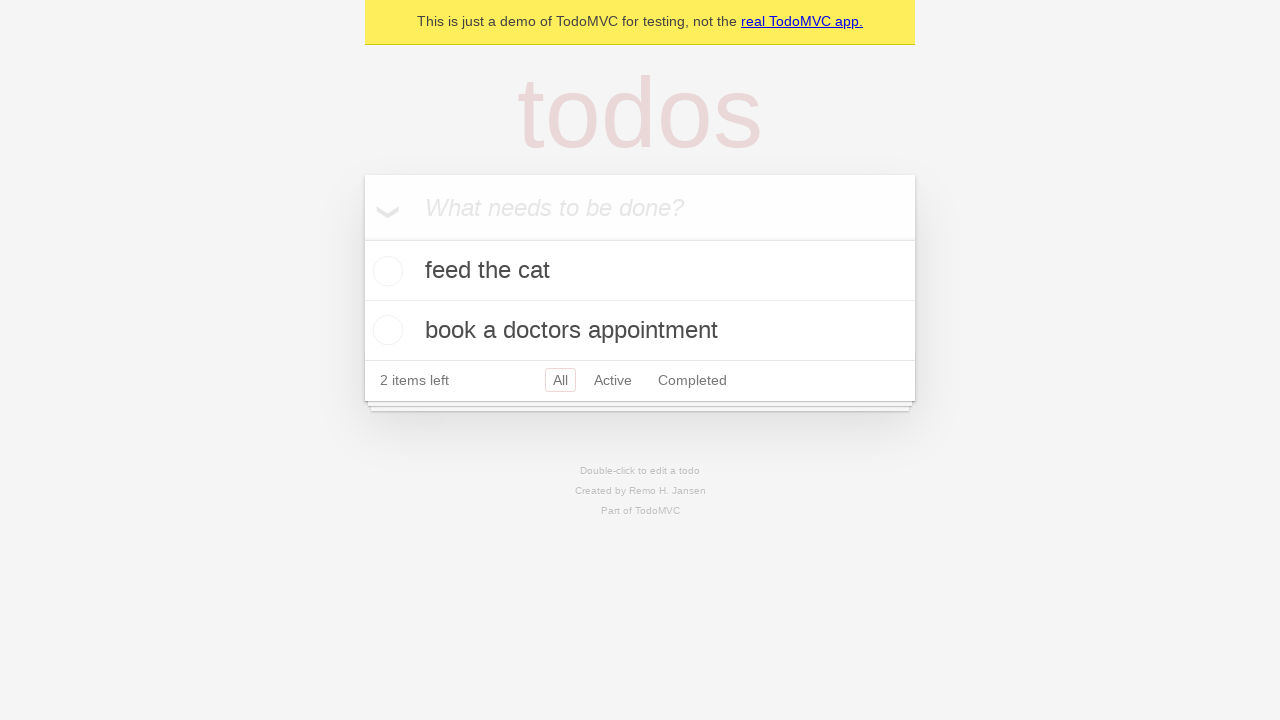